Tests opening a new browser window by navigating to a page, opening a new window, navigating to a different URL in that window, and verifying two window handles exist.

Starting URL: https://the-internet.herokuapp.com/windows

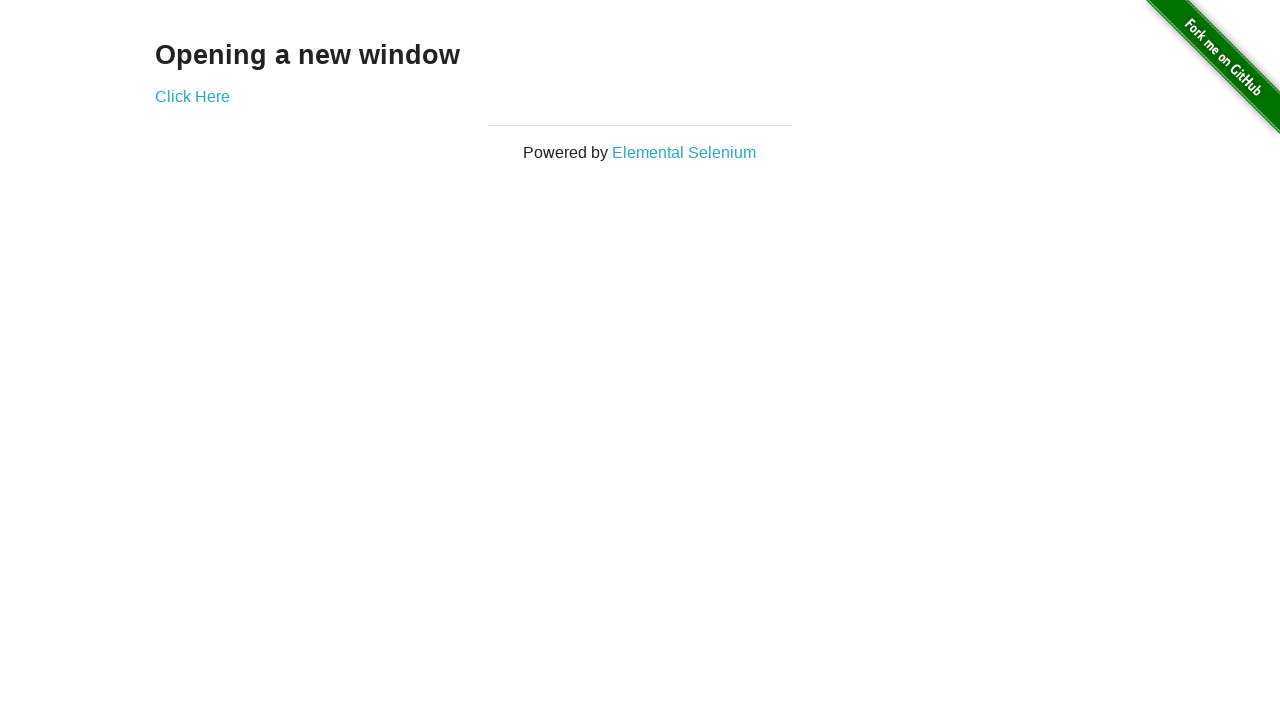

Opened a new browser window/page in the same context
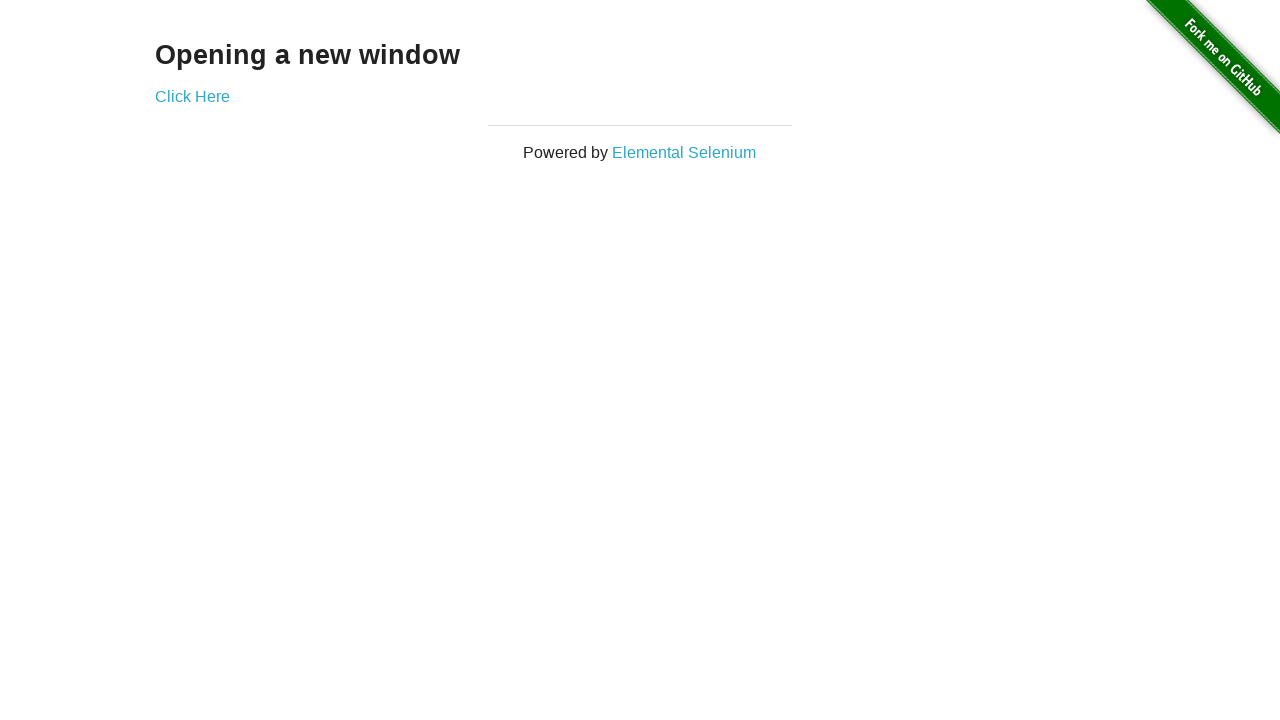

Navigated new page to https://the-internet.herokuapp.com/typos
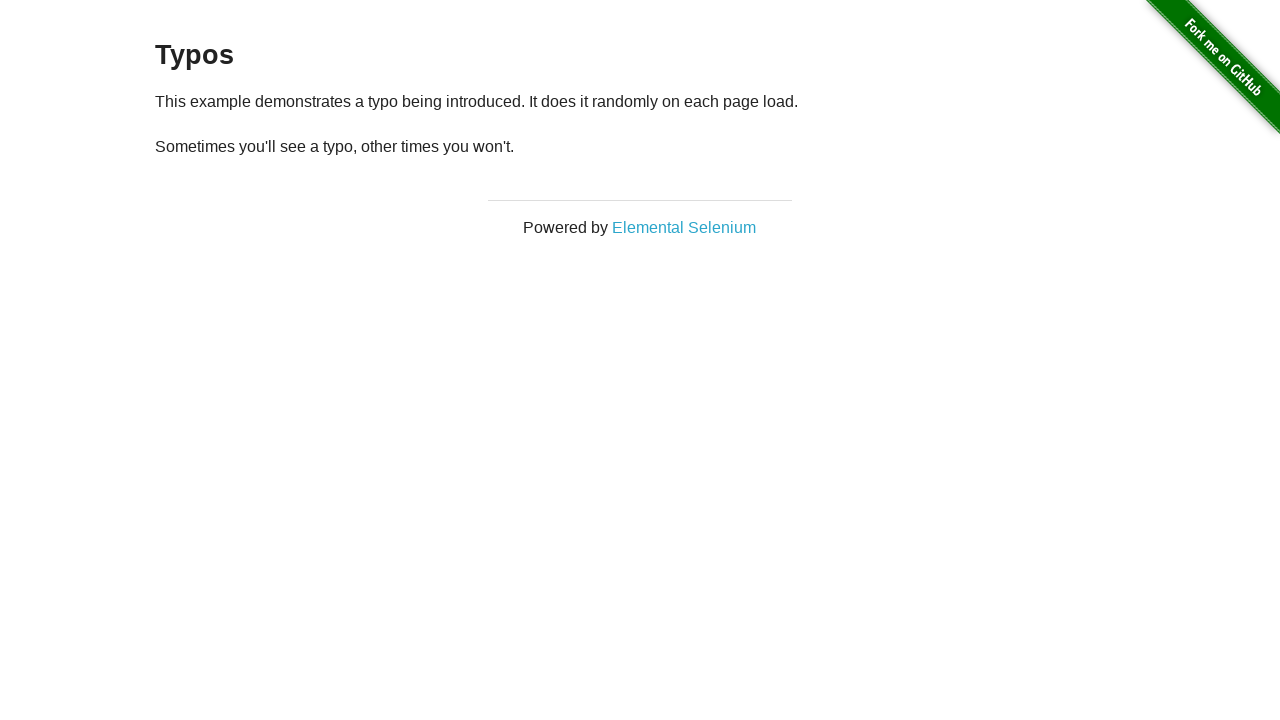

Verified that 2 browser windows/pages are now open
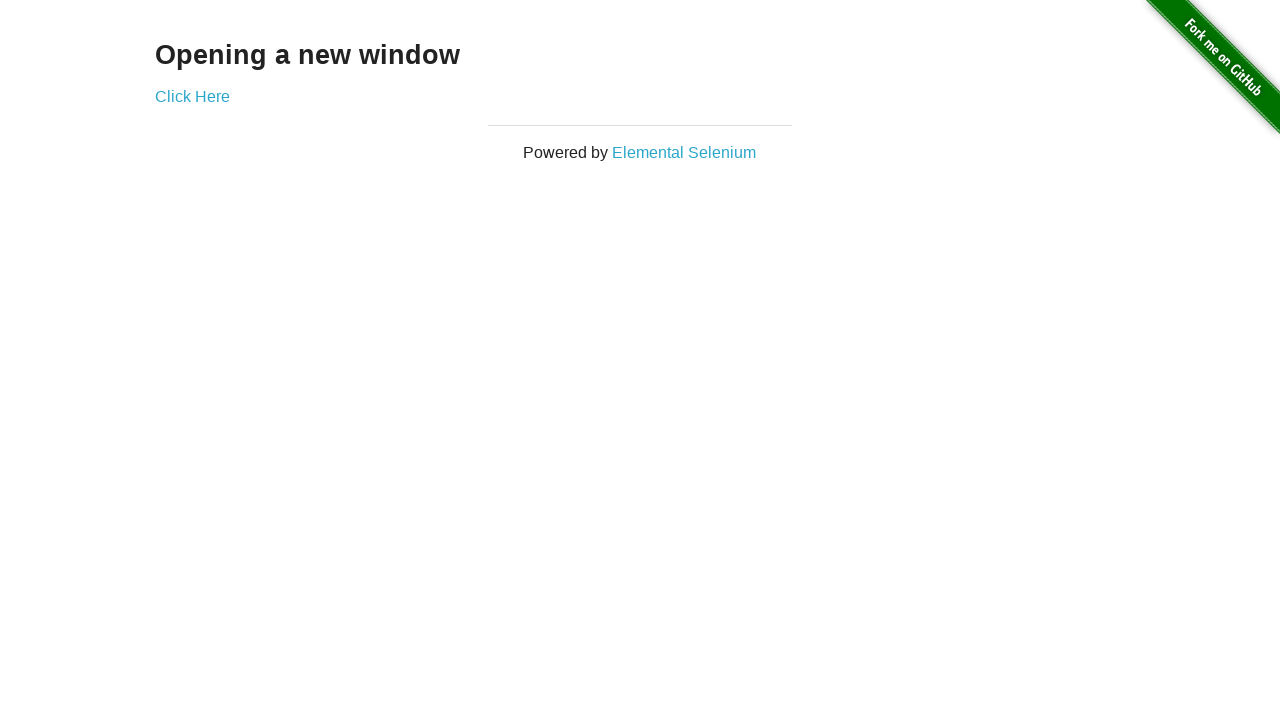

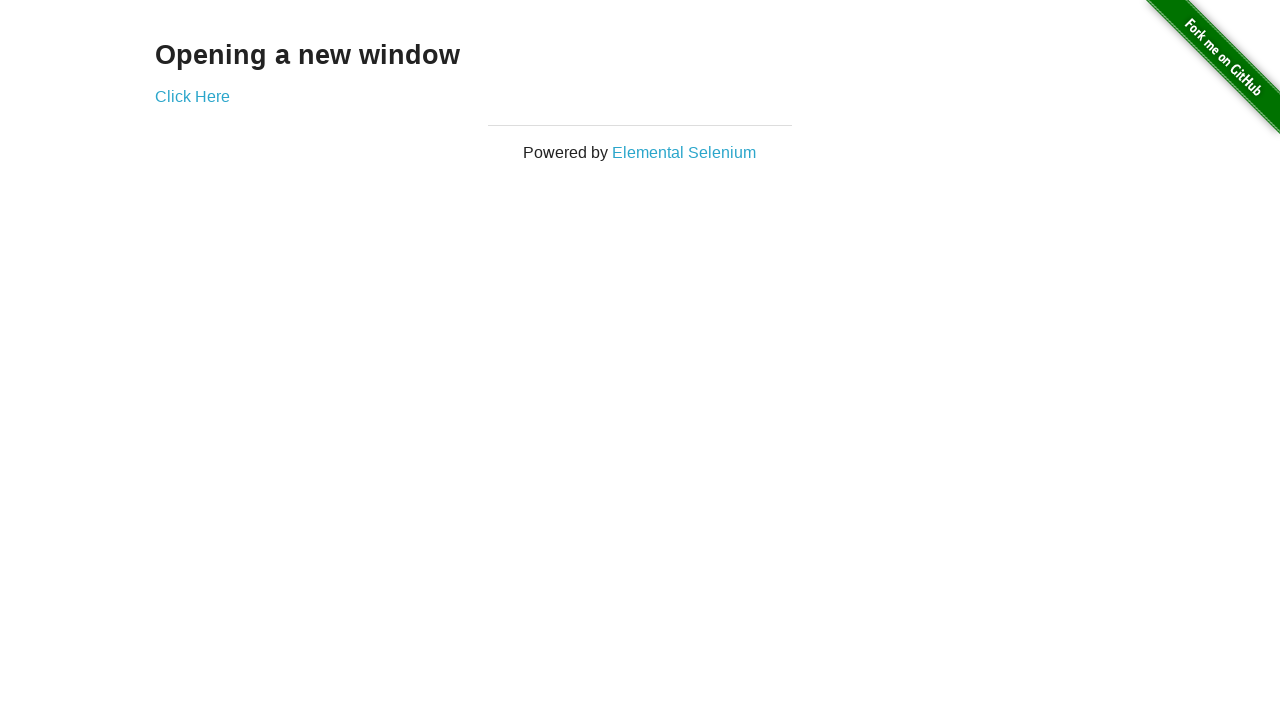